Tests switching between multiple browser tabs/windows by index

Starting URL: https://dantri.com.vn

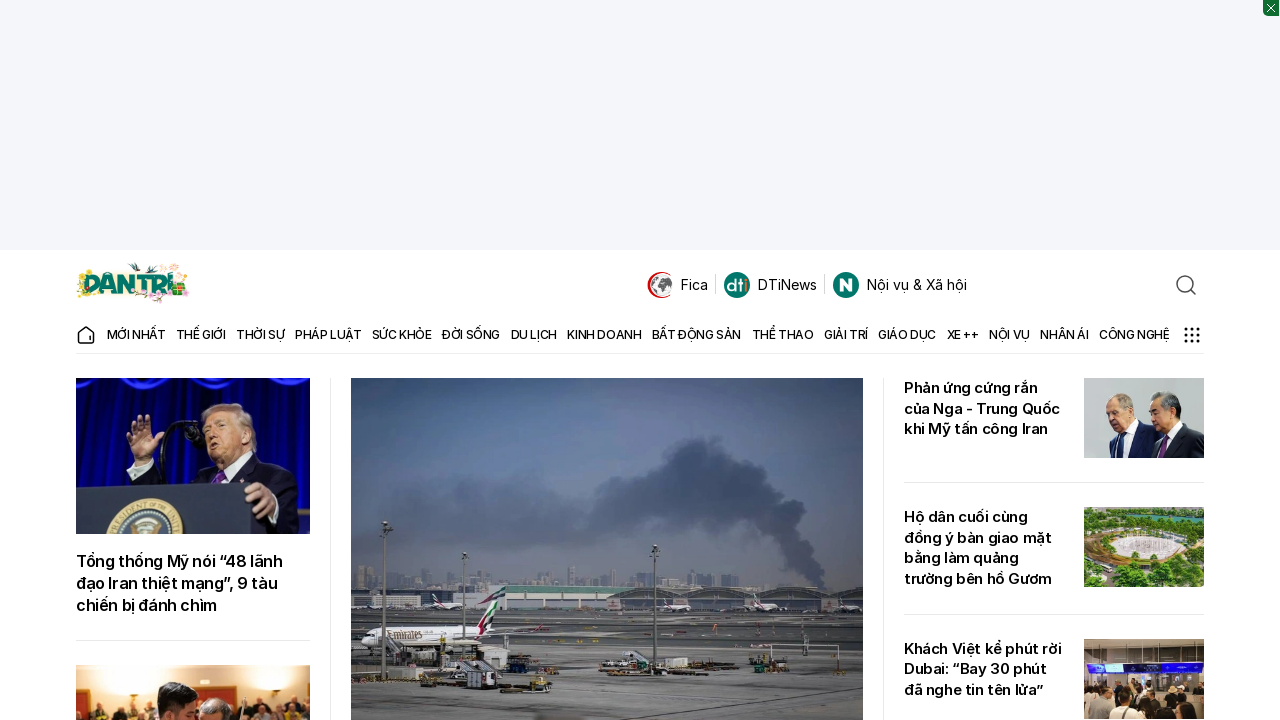

Opened a new browser tab
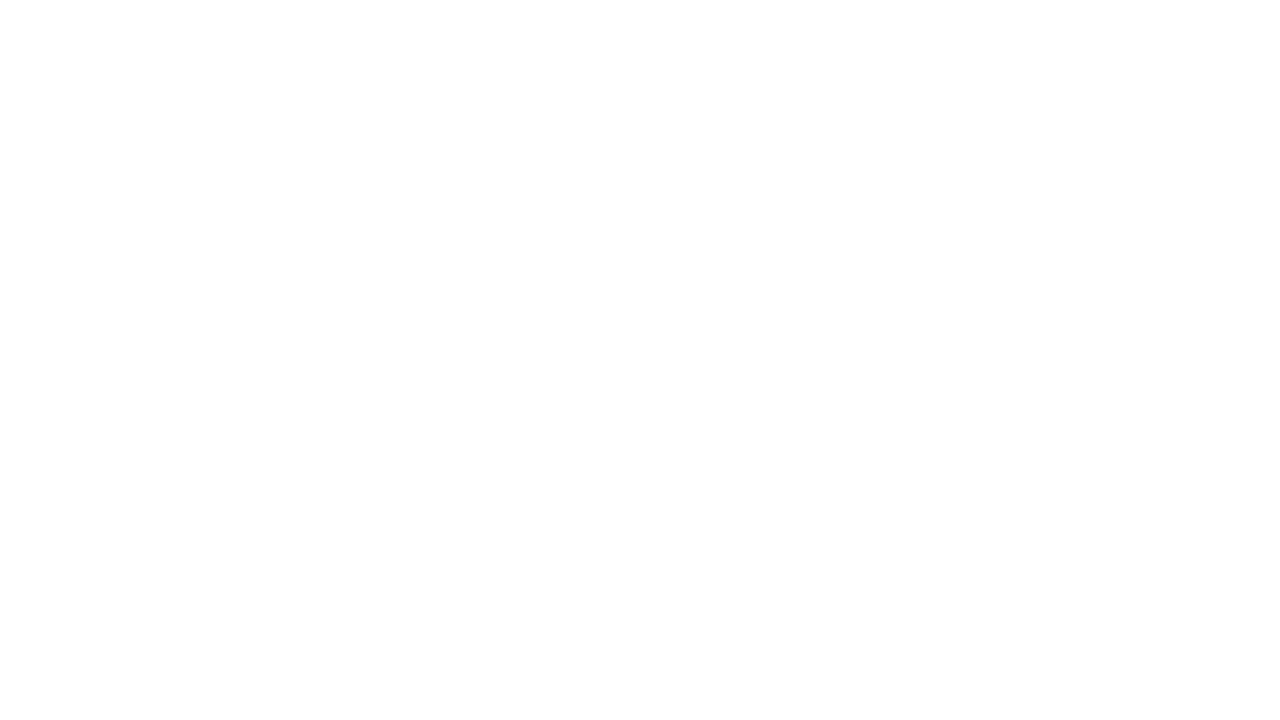

Navigated to VnExpress homepage
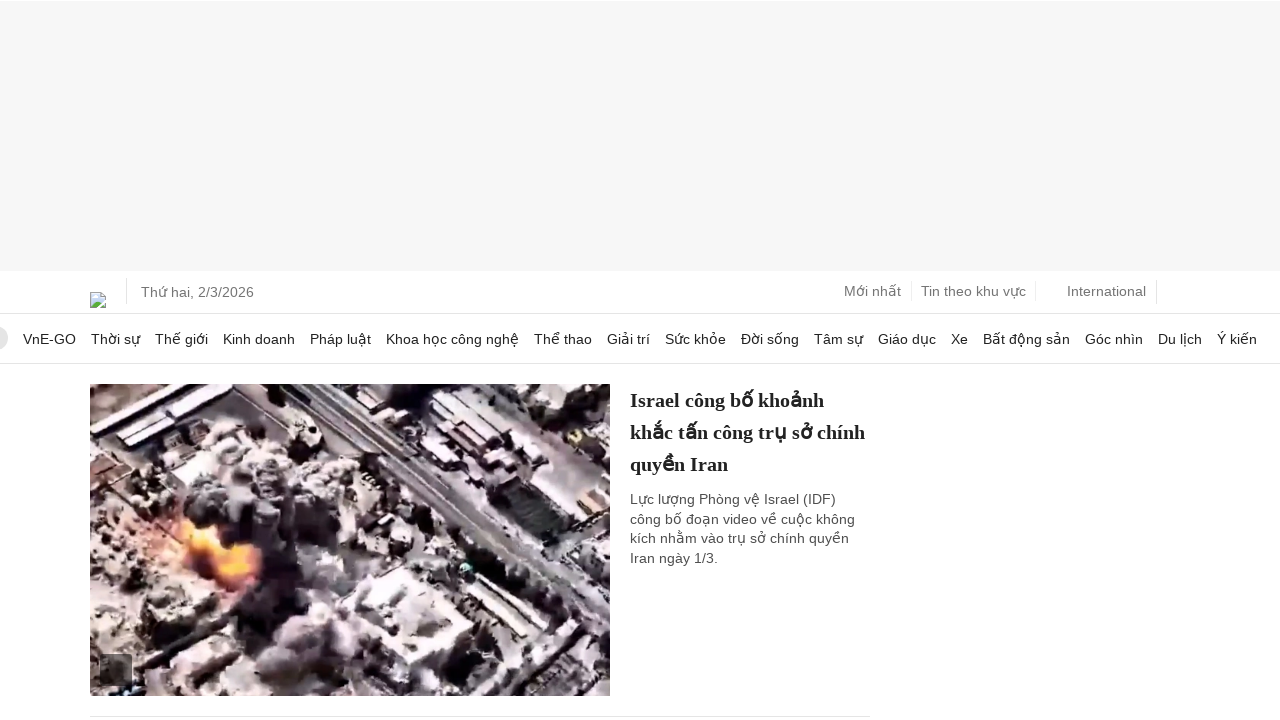

Opened another new browser tab
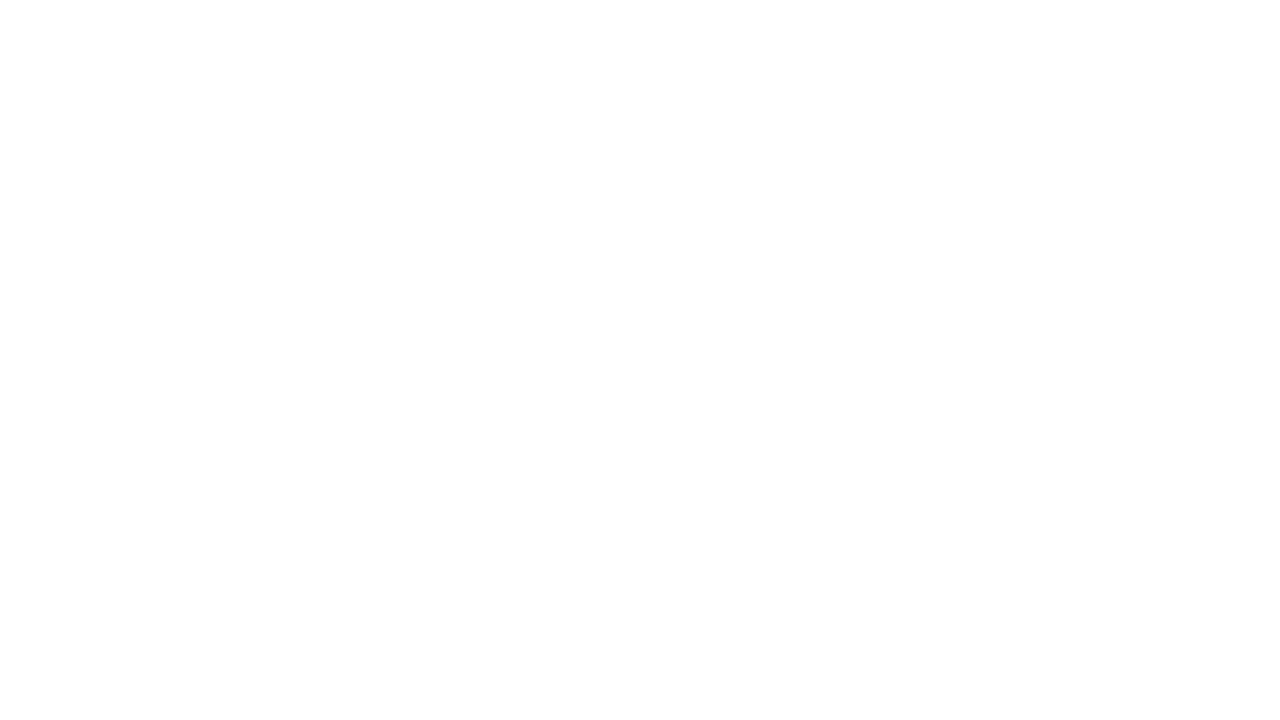

Navigated to DemoQA text-box page
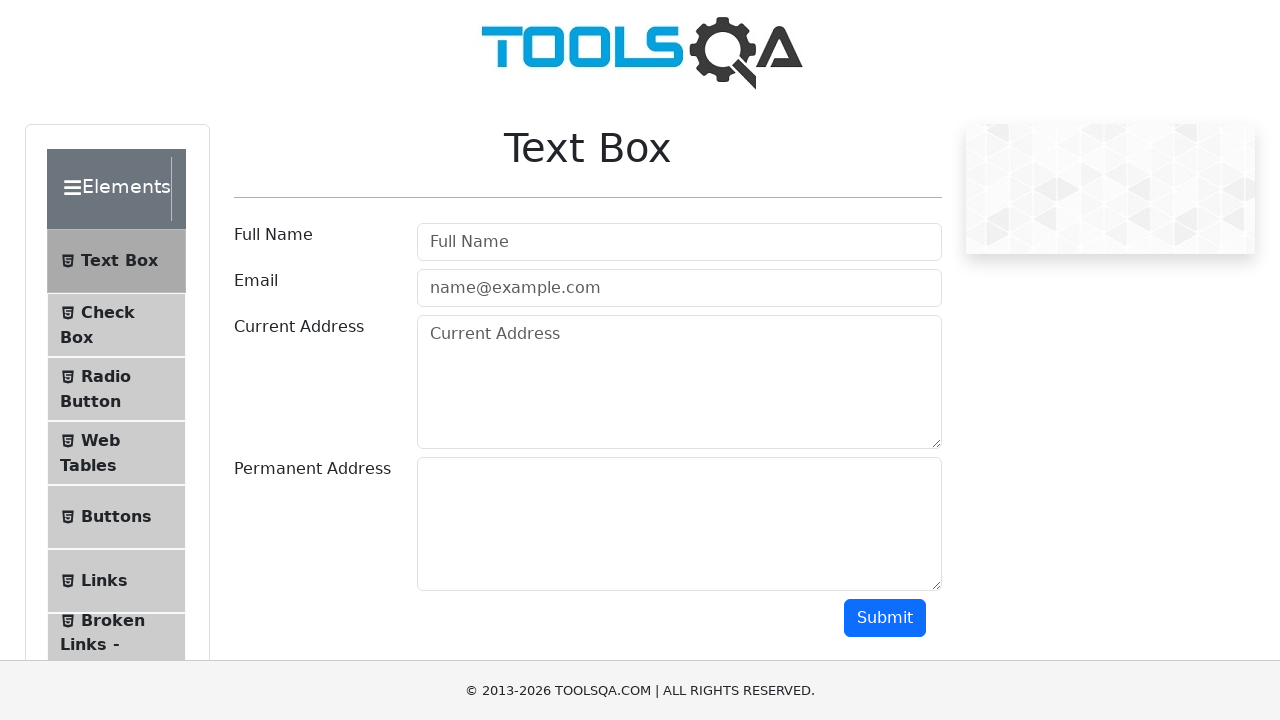

Switched to VnExpress tab by bringing it to front
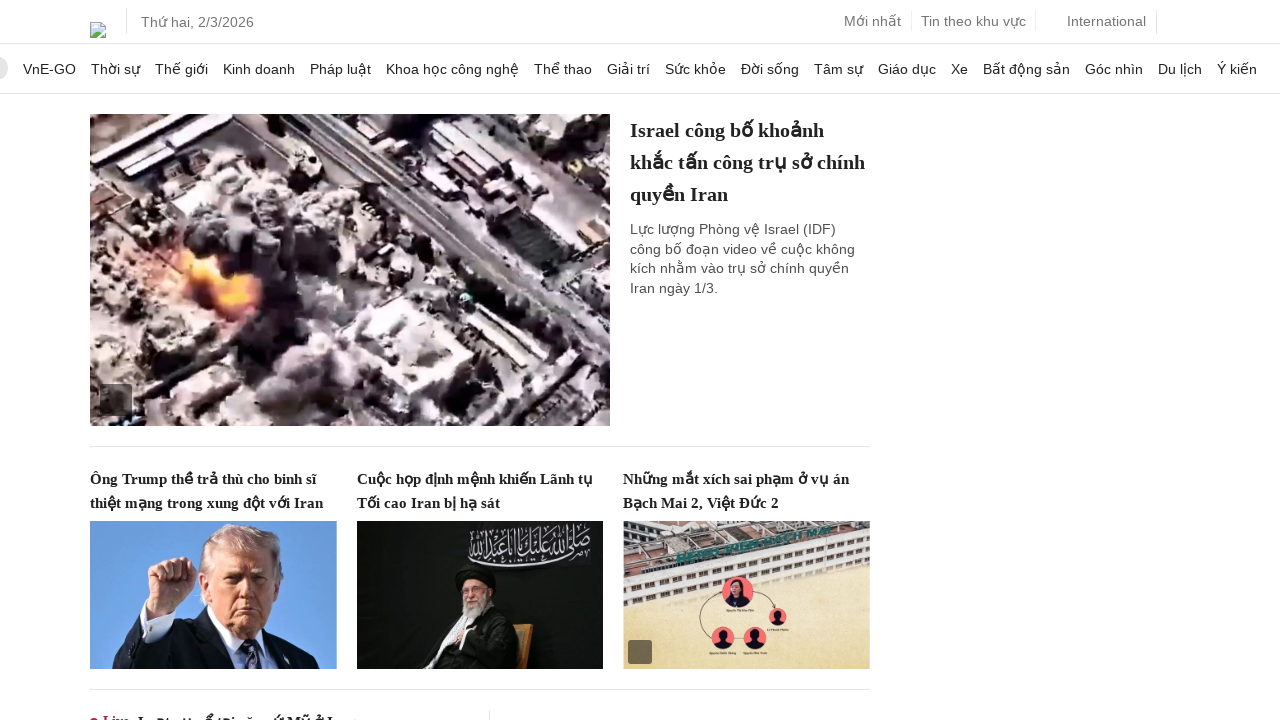

Verified VnExpress page title matches expected value
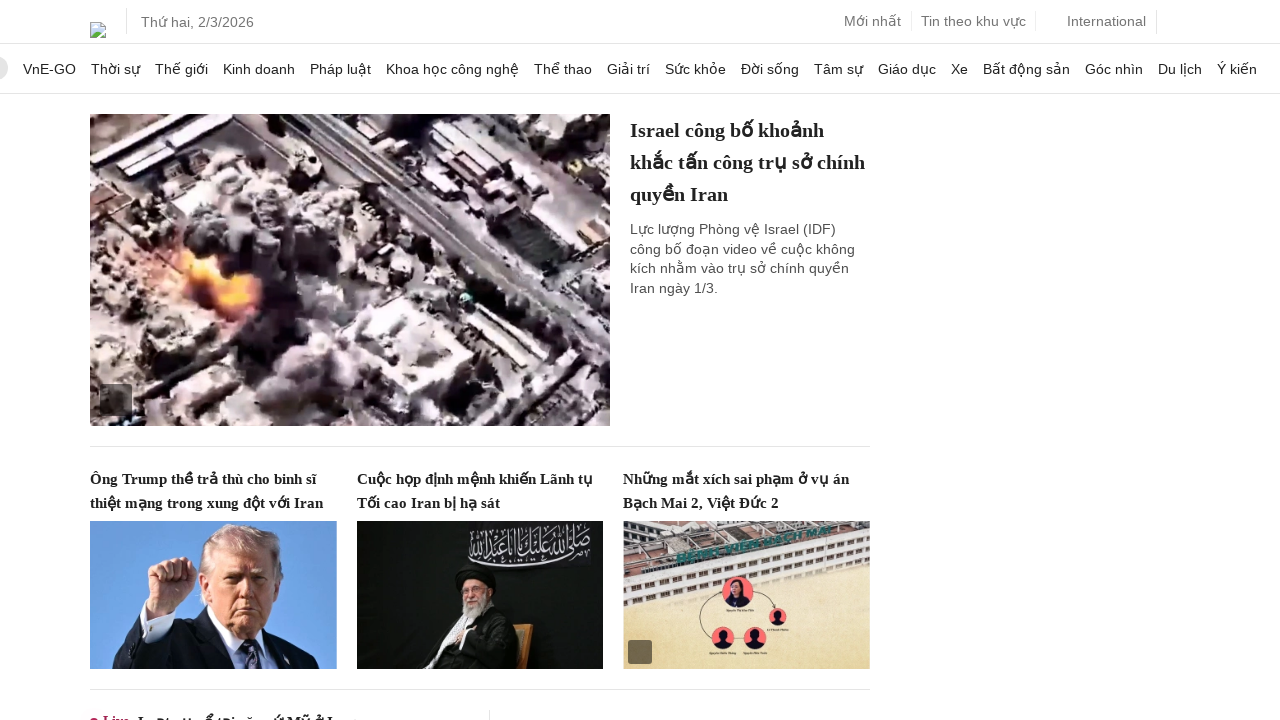

Closed the DemoQA tab
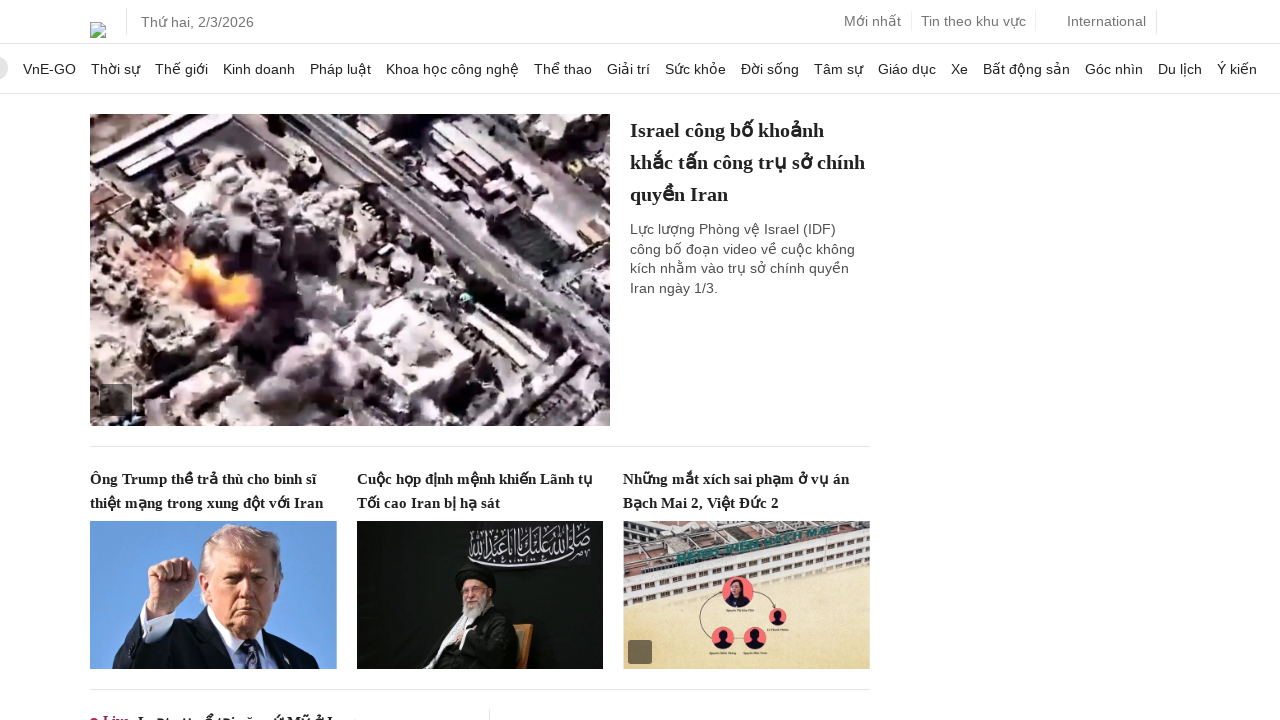

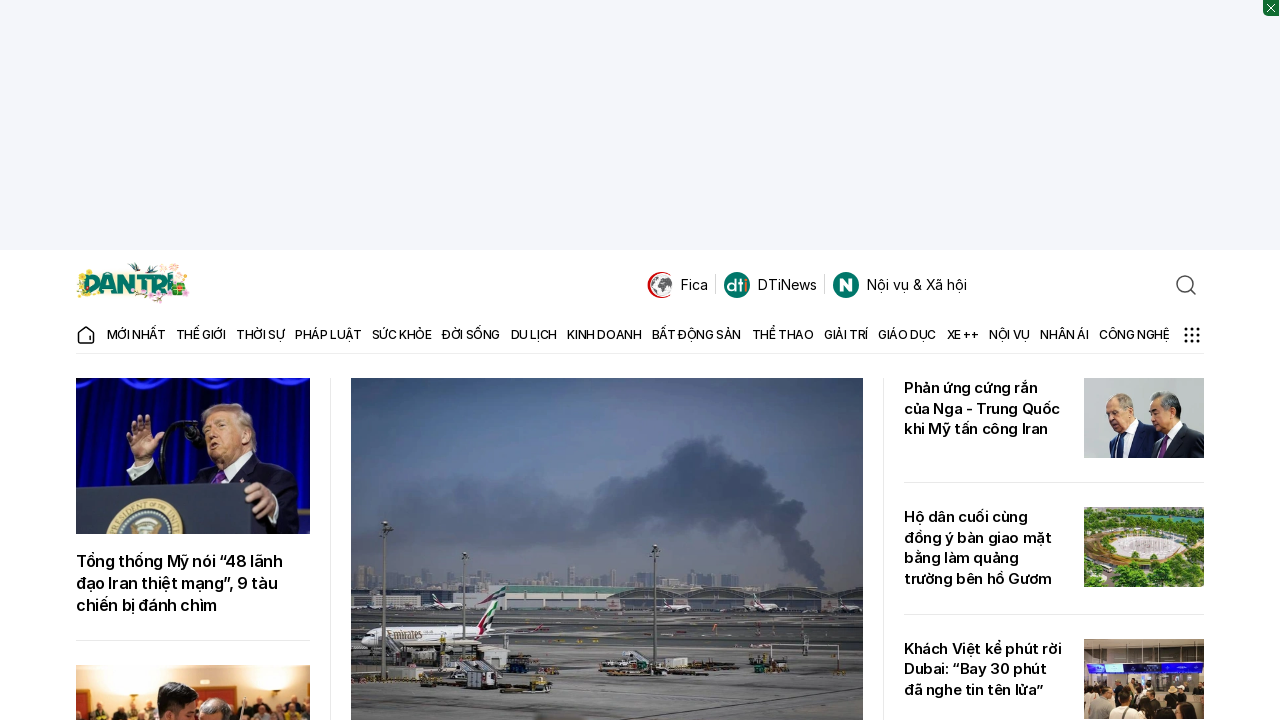